Tests dynamic click functionality by clicking a button with dynamic ID using text-based locator and verifying the success message appears

Starting URL: https://demoqa.com/buttons

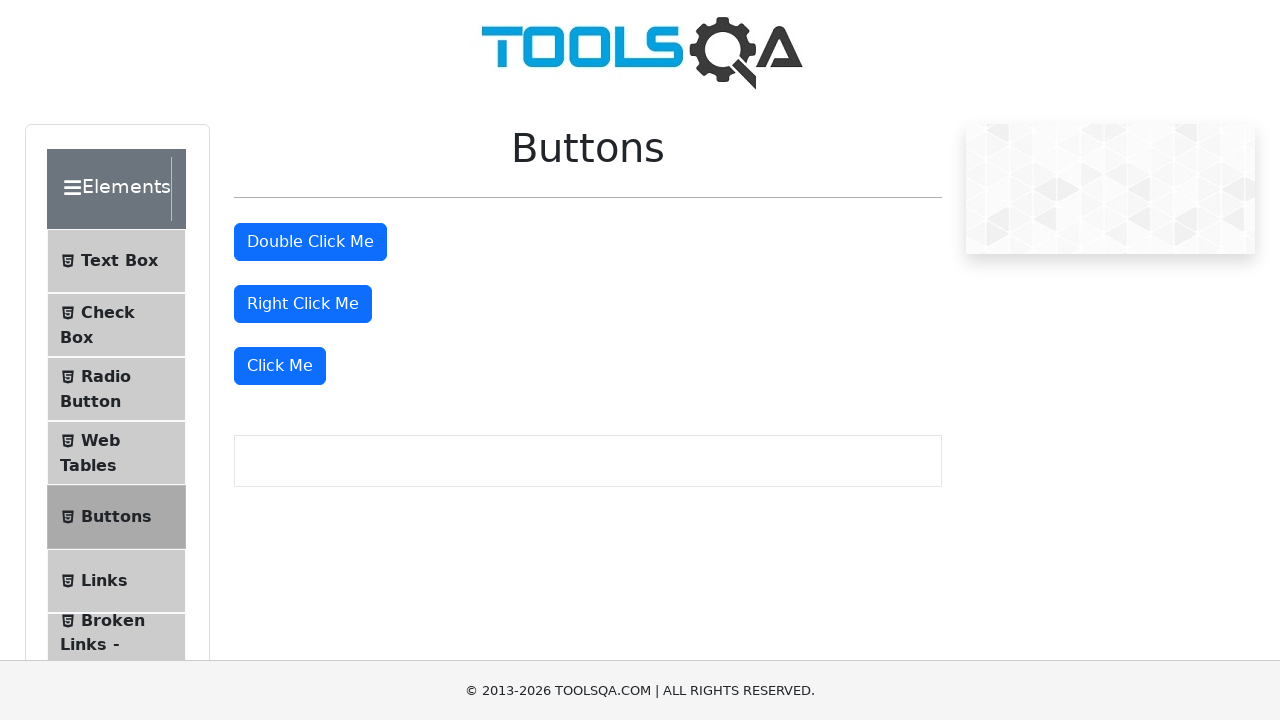

Clicked the dynamic 'Click Me' button using text-based locator at (280, 366) on xpath=//button[text()='Click Me']
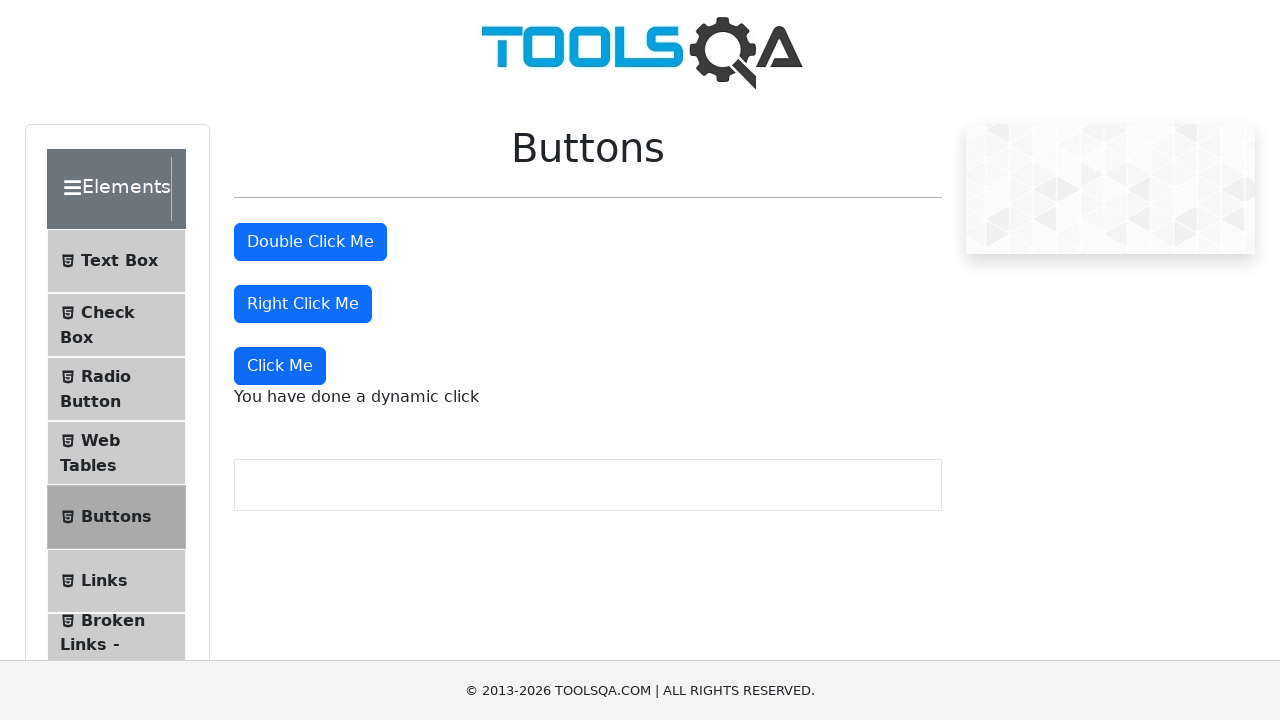

Success message appeared after dynamic button click
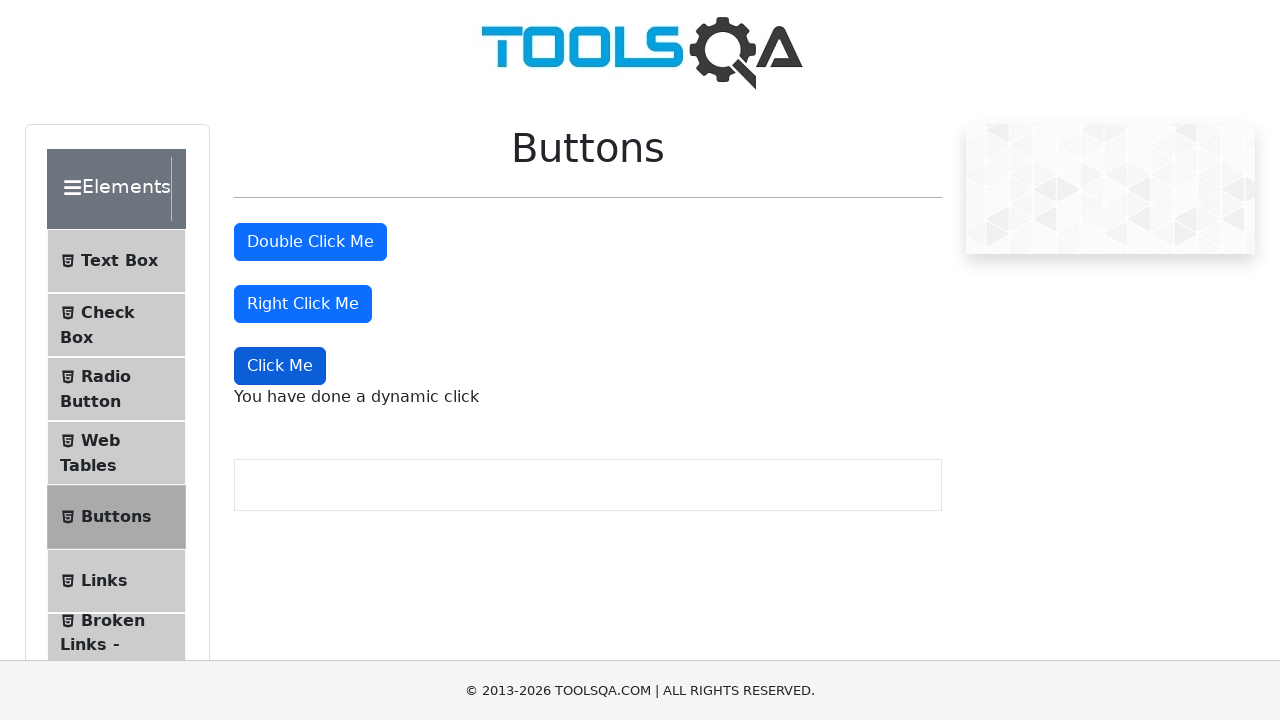

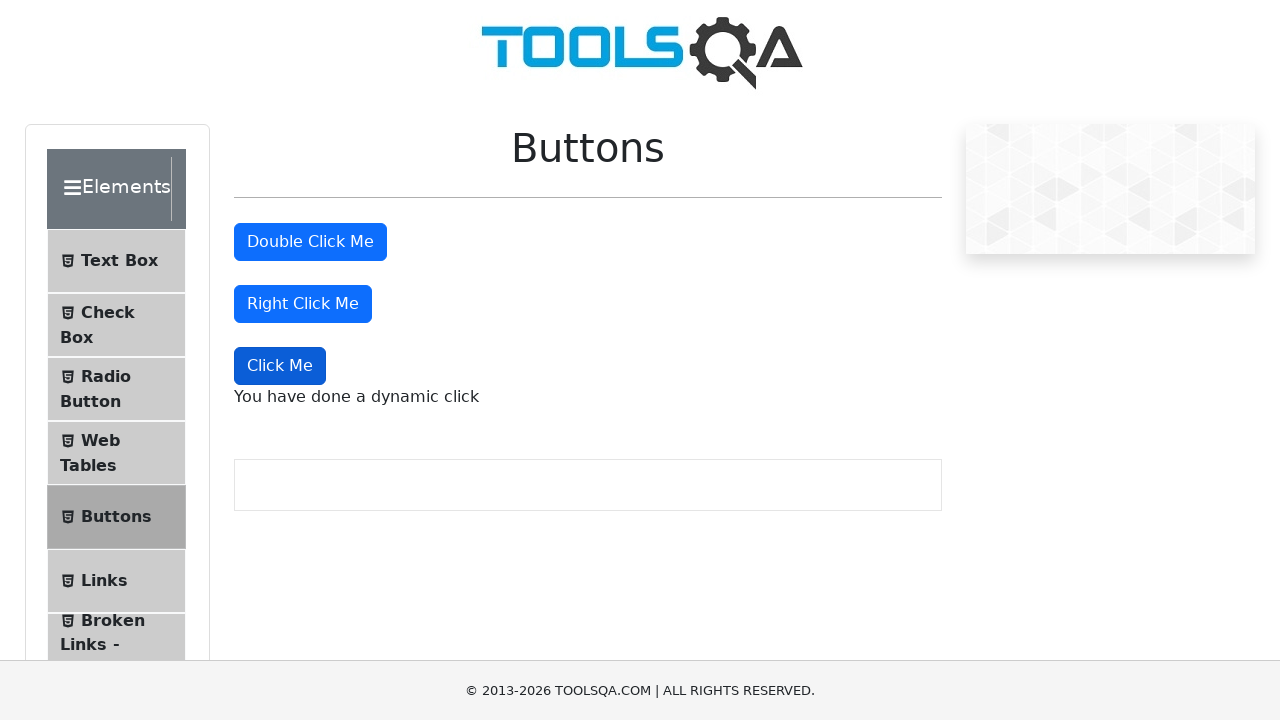